Tests the add/remove elements functionality by clicking "Add Element" button, verifying the Delete button appears, clicking Delete, and verifying the element is removed from the page.

Starting URL: https://practice.cydeo.com/add_remove_elements/

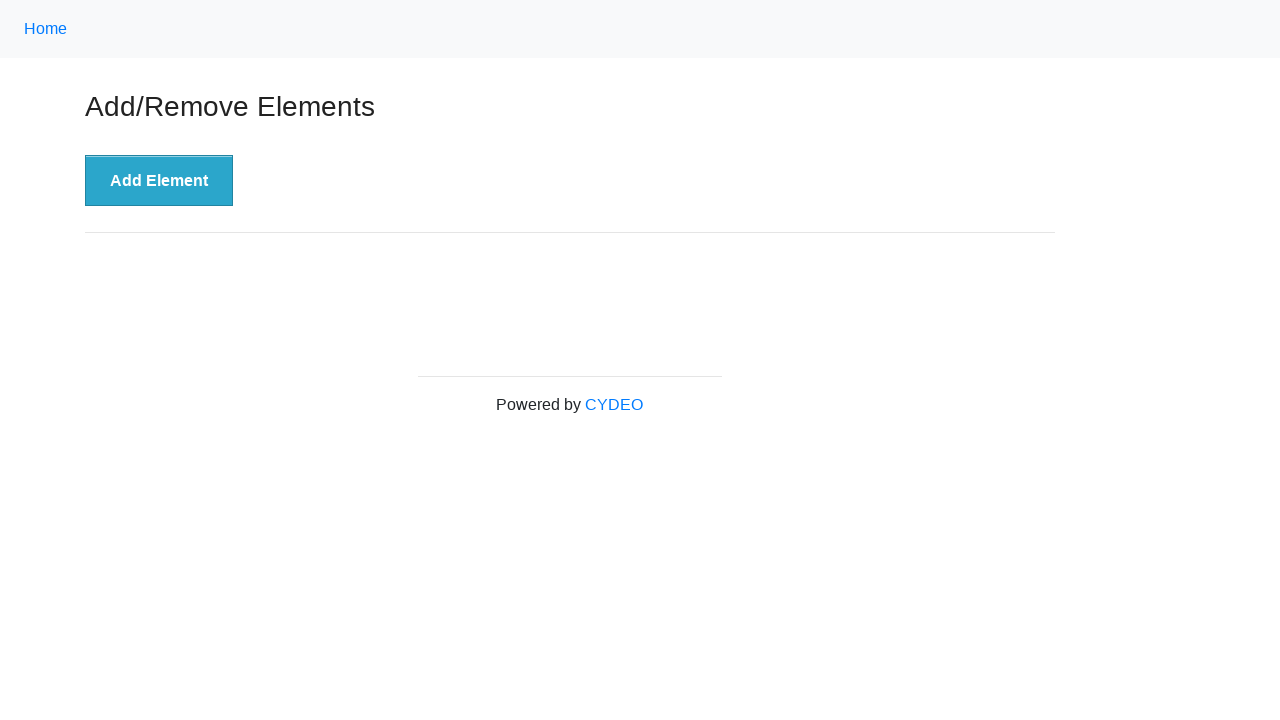

Clicked 'Add Element' button at (159, 181) on xpath=//button[.='Add Element']
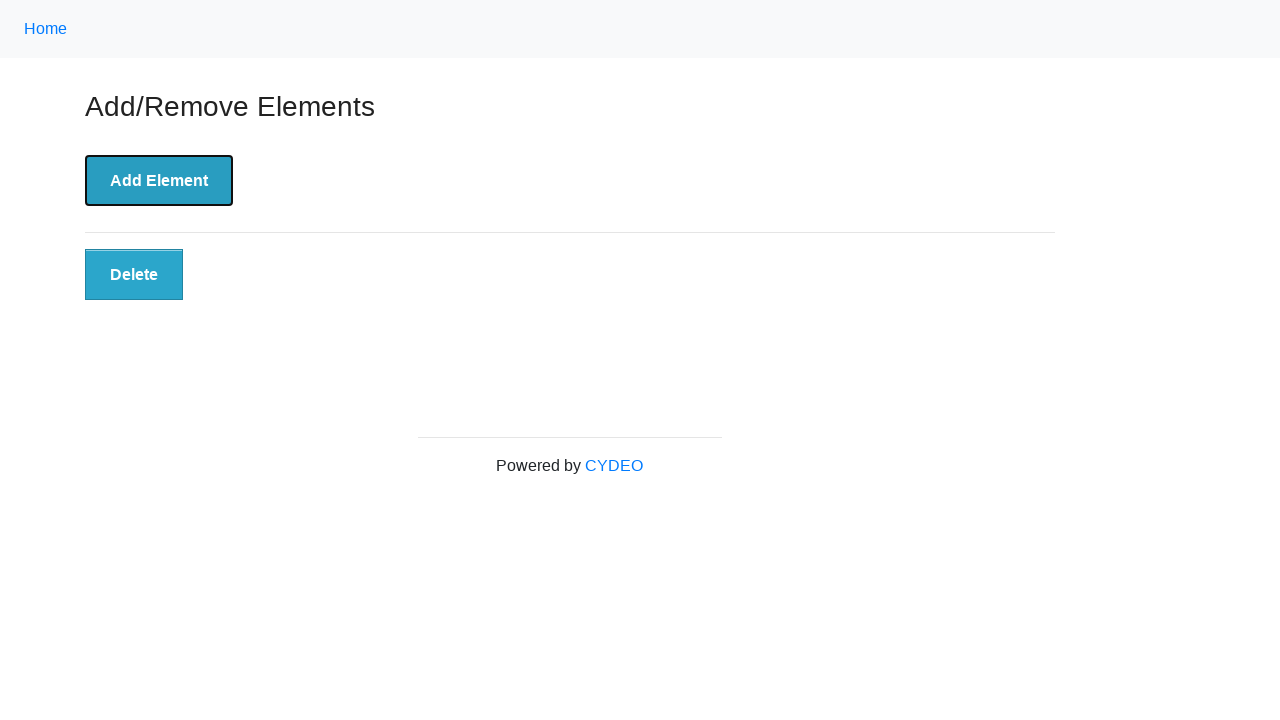

Verified Delete button is visible after adding element
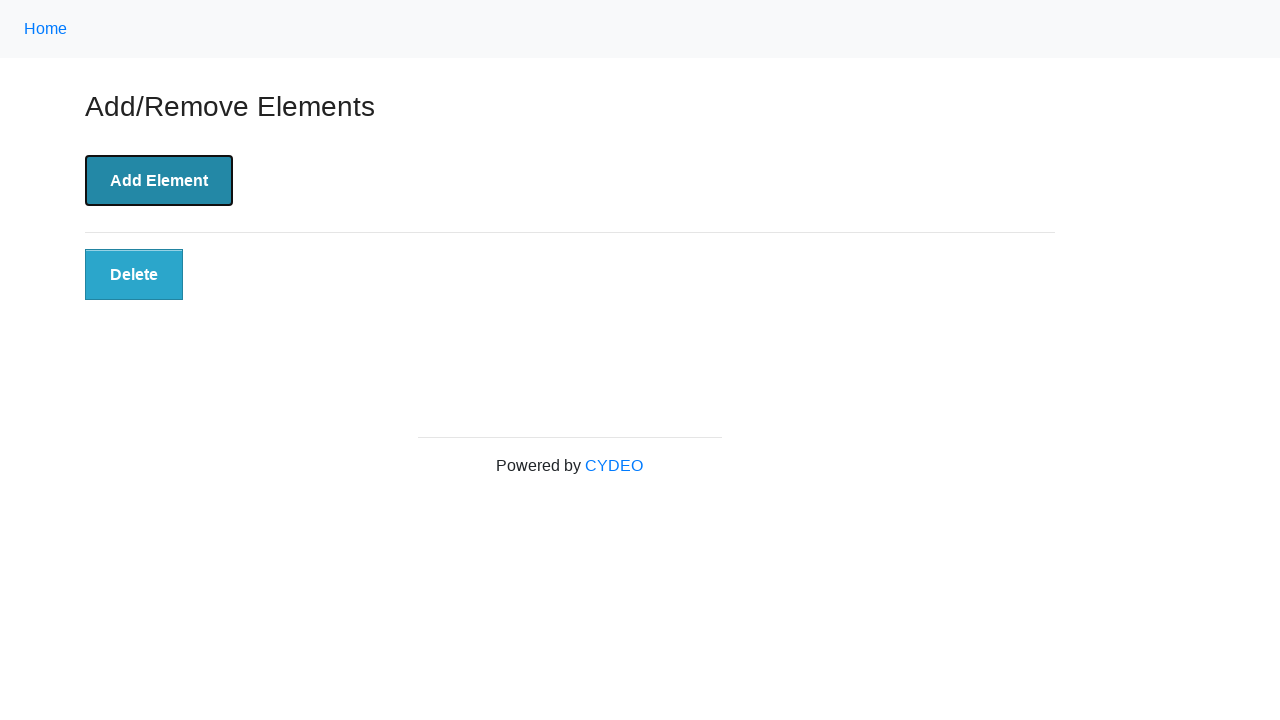

Clicked Delete button to remove element at (134, 275) on xpath=//button[.='Delete']
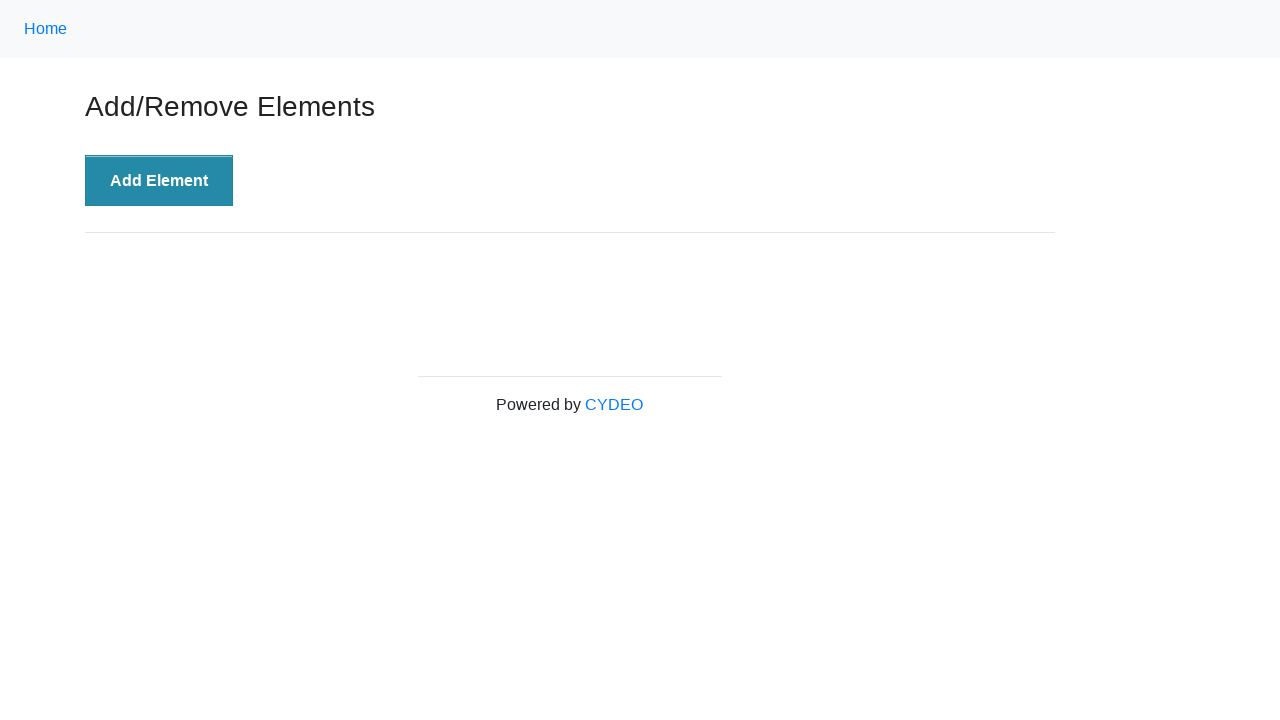

Verified Delete button is hidden after removing element
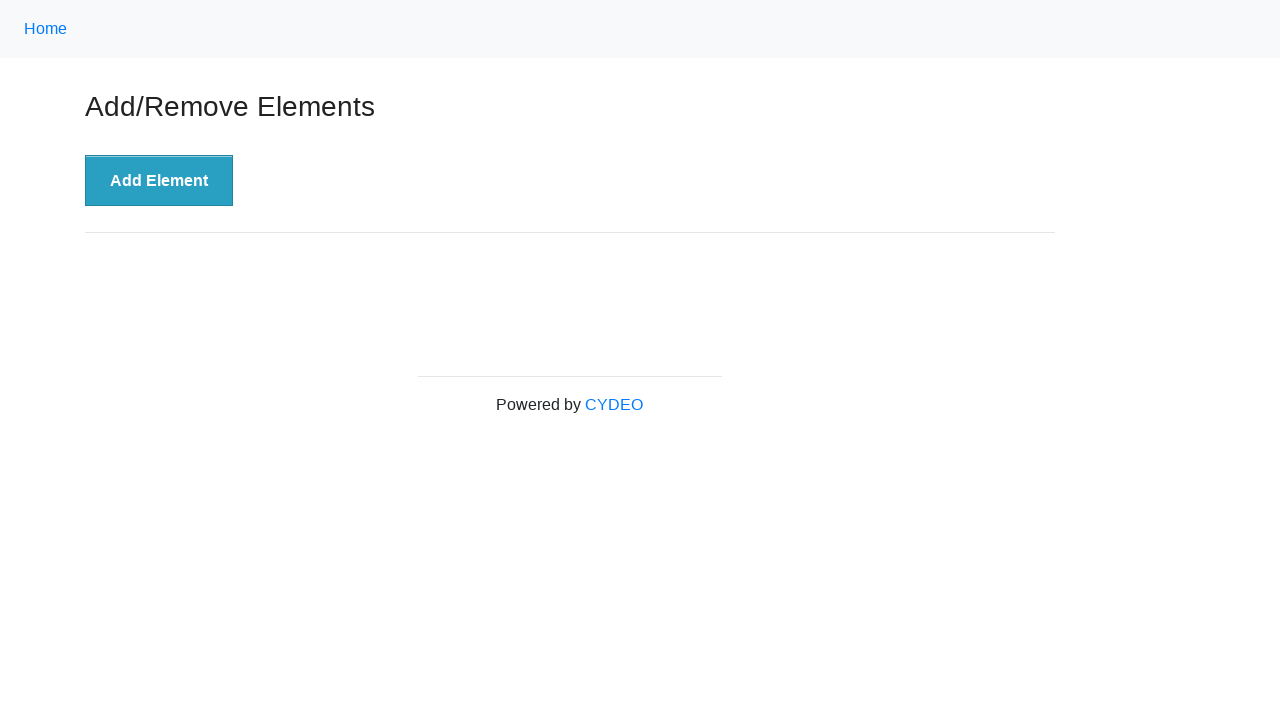

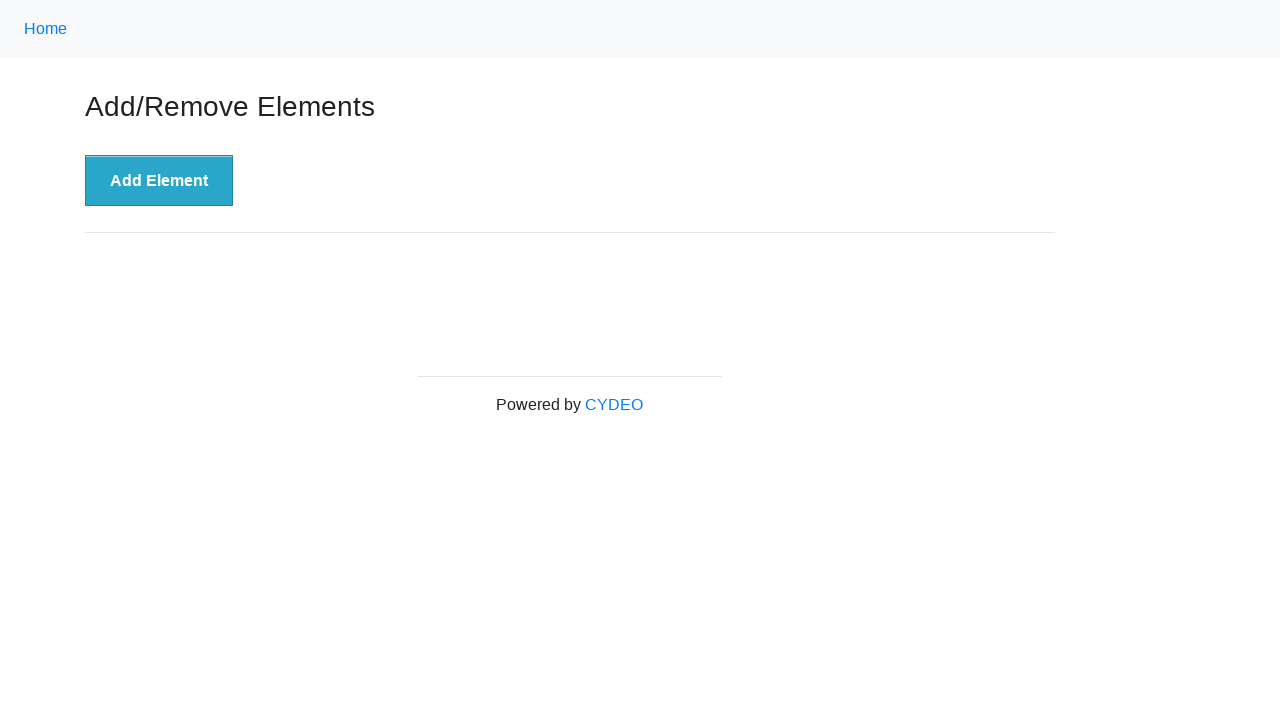